Tests checkbox functionality by selecting specific checkboxes based on their values and verifying selection state

Starting URL: http://antoniotrindade.com.br/treinoautomacao/elementsweb.html

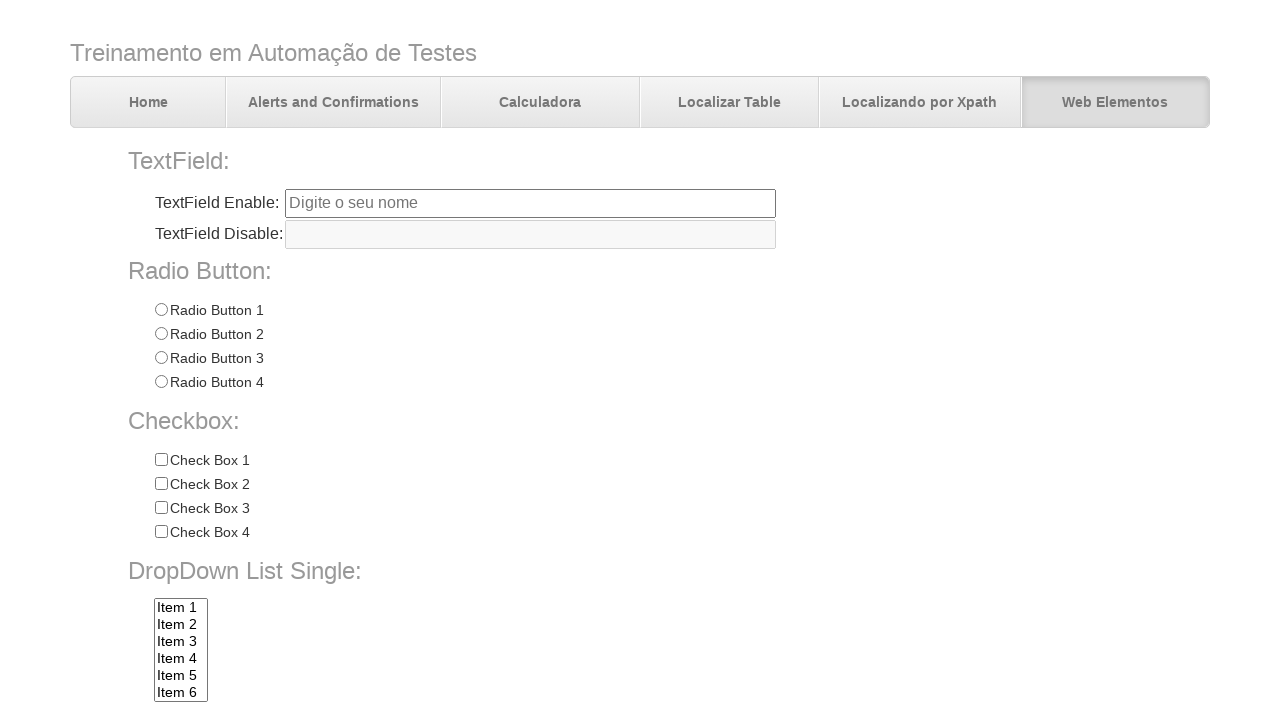

Clicked checkbox with value 'Check 3' at (161, 508) on input[name='chkbox'][value='Check 3']
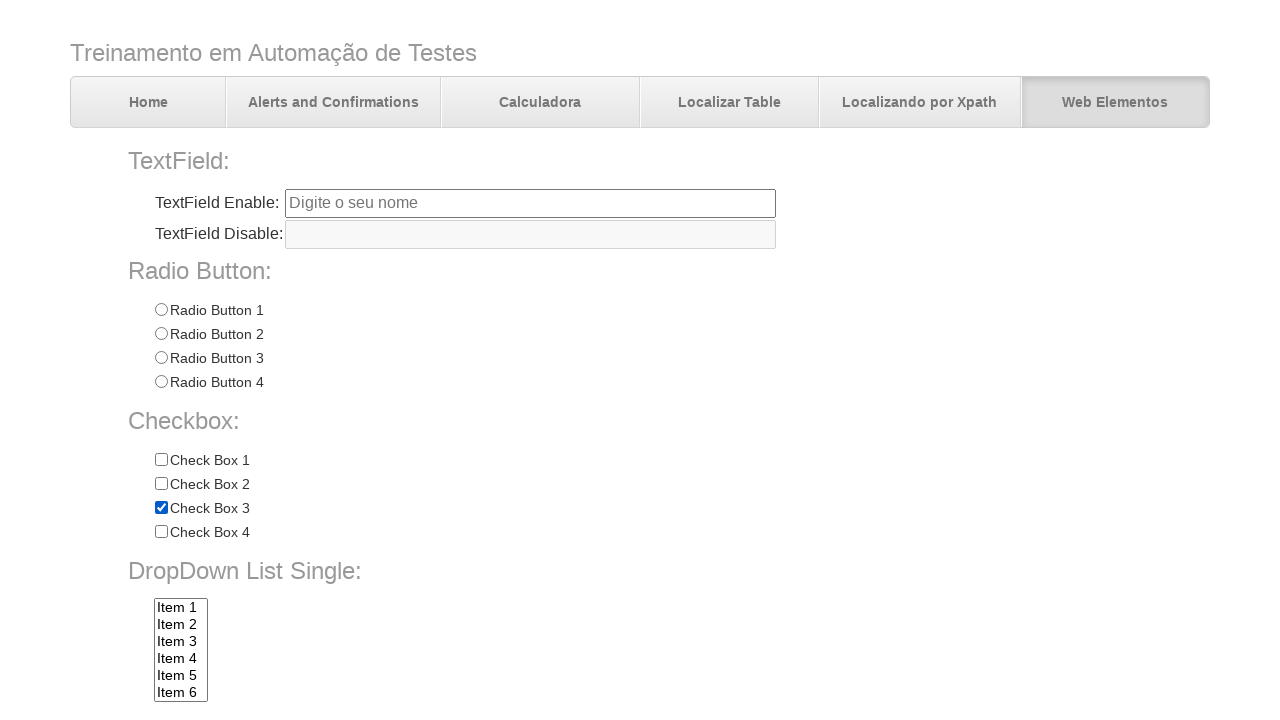

Clicked checkbox with value 'Check 4' at (161, 532) on input[name='chkbox'][value='Check 4']
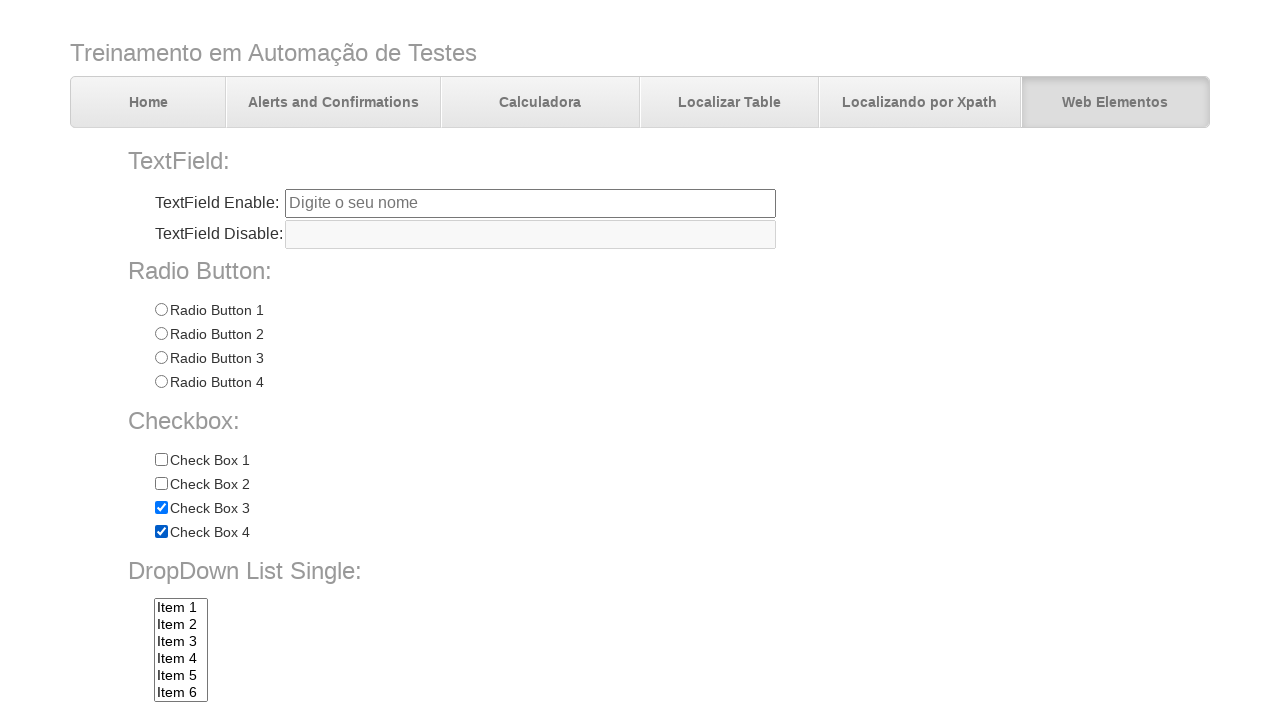

Located all checkboxes with name 'chkbox'
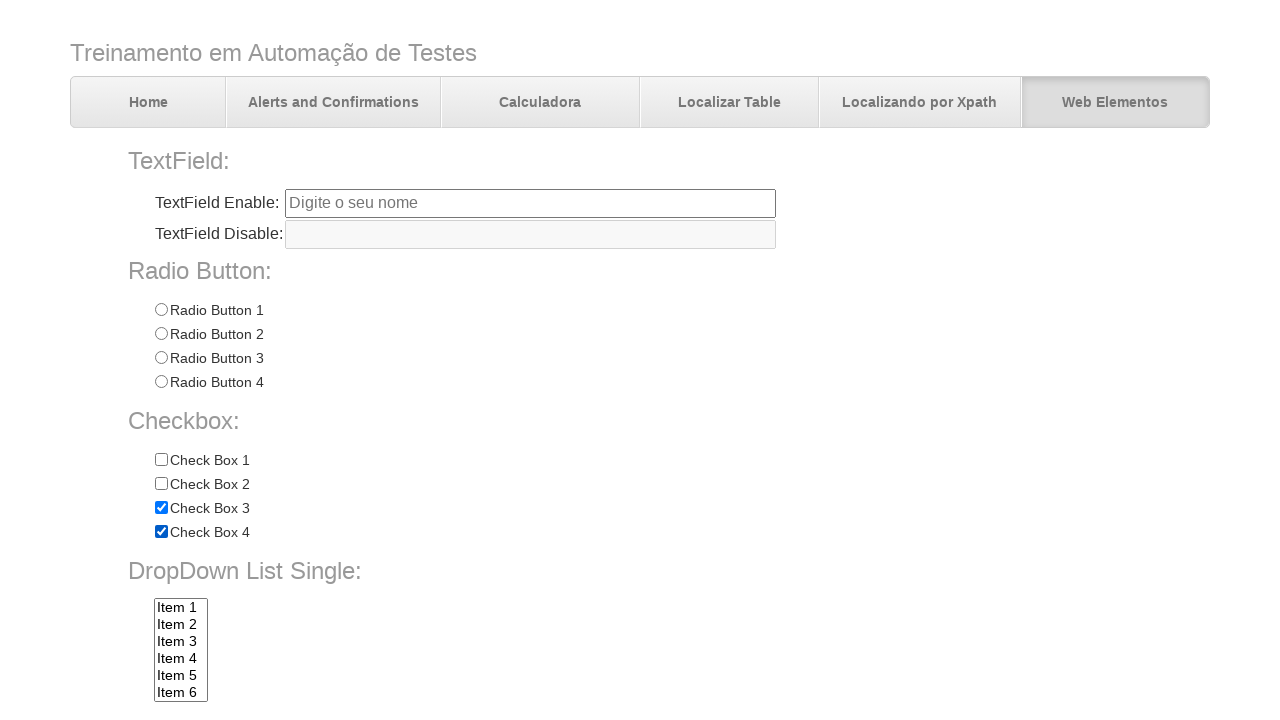

Verified that checkbox 1 (Check 1) is not selected
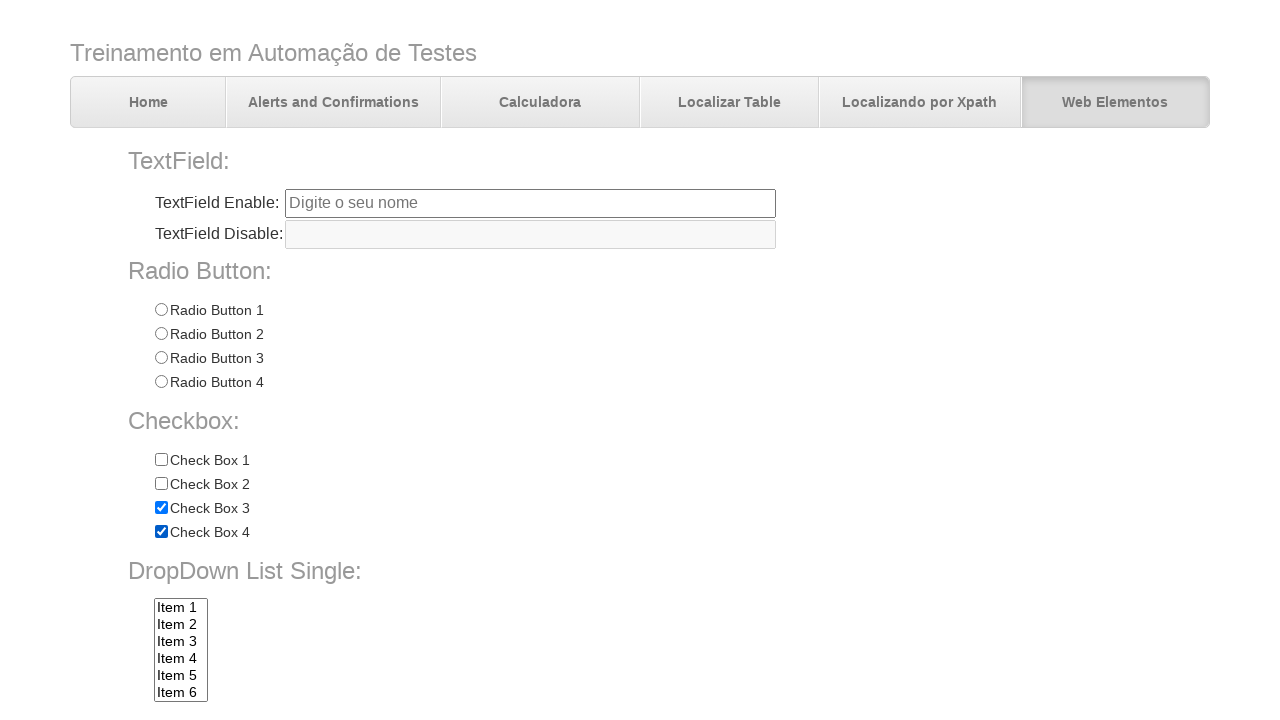

Verified that checkbox 2 (Check 2) is not selected
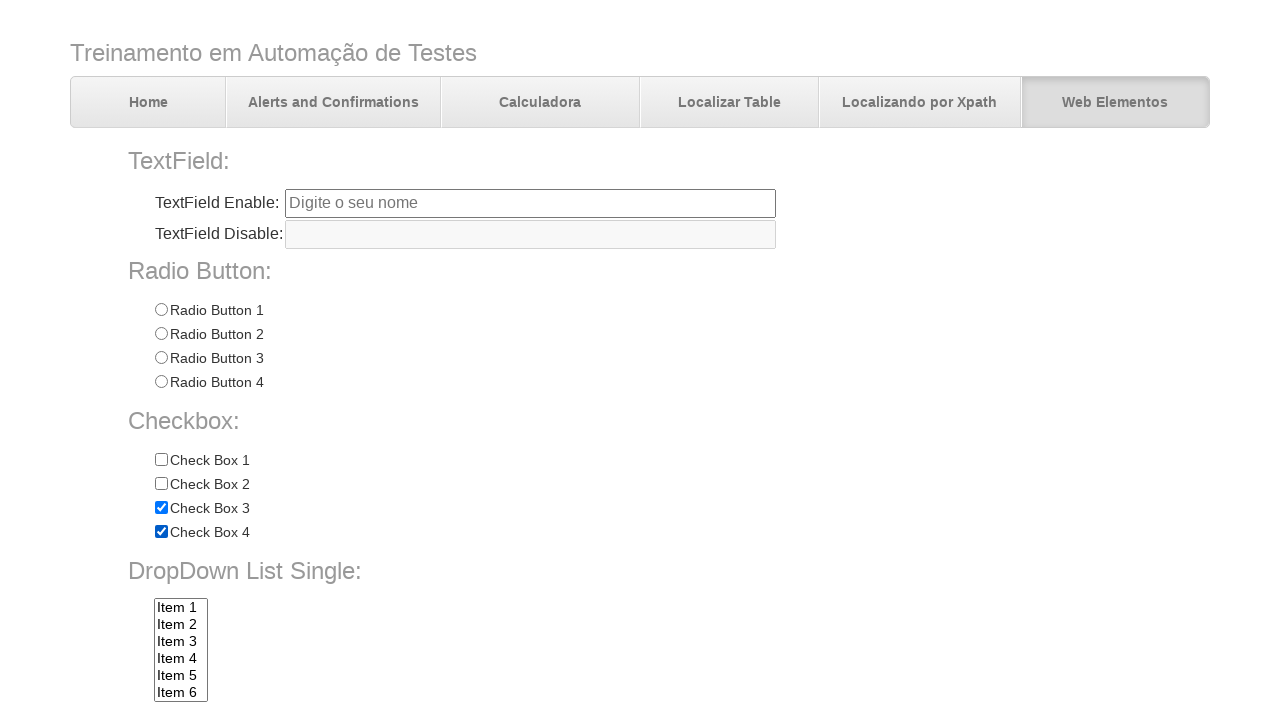

Verified that checkbox 3 (Check 3) is selected
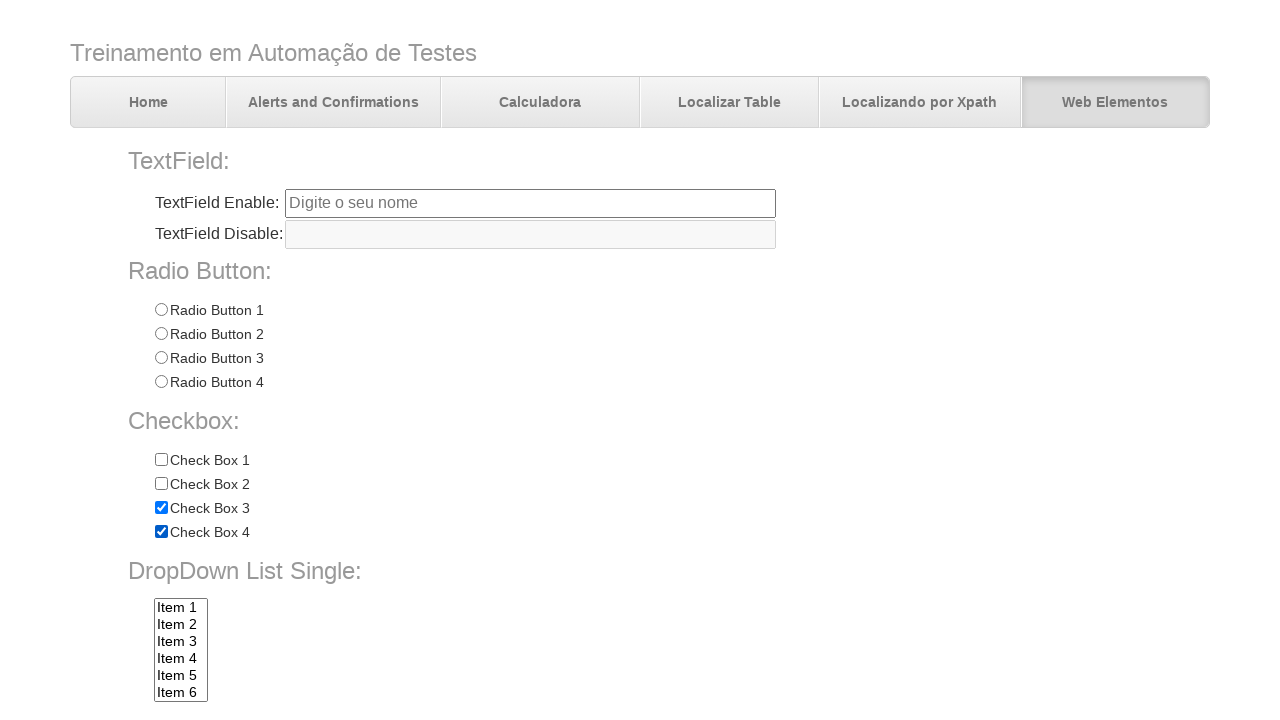

Verified that checkbox 4 (Check 4) is selected
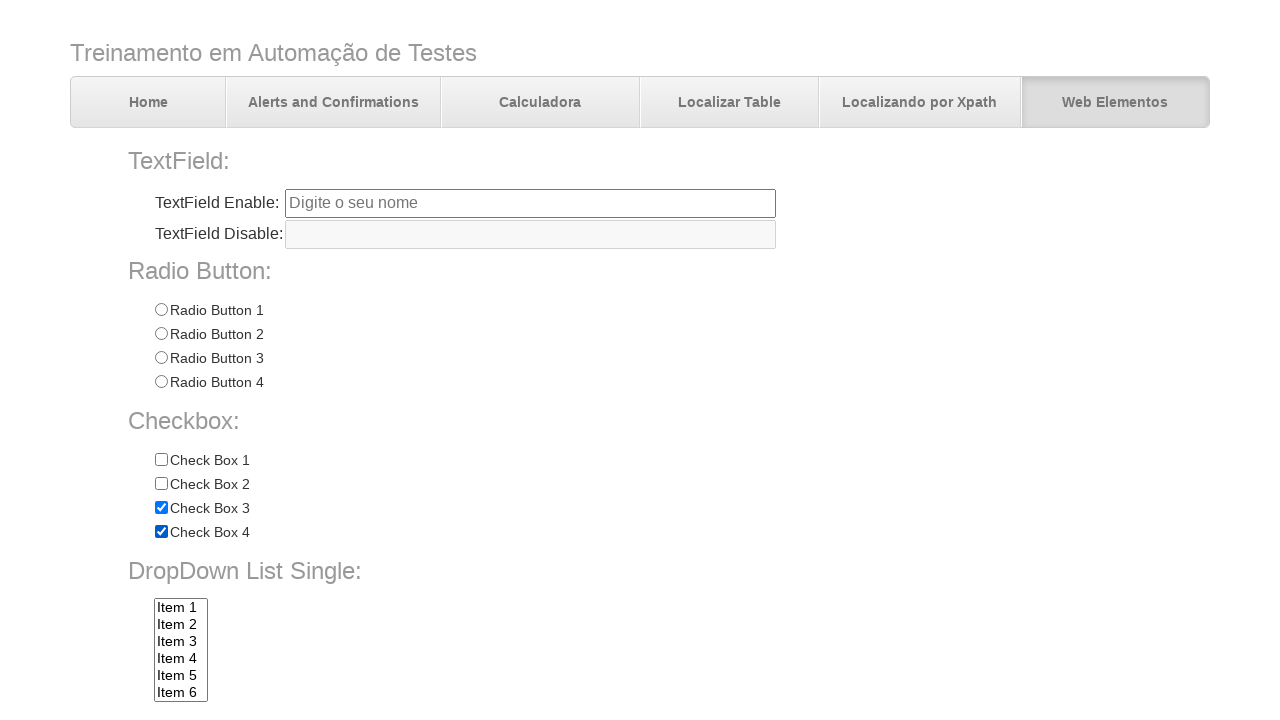

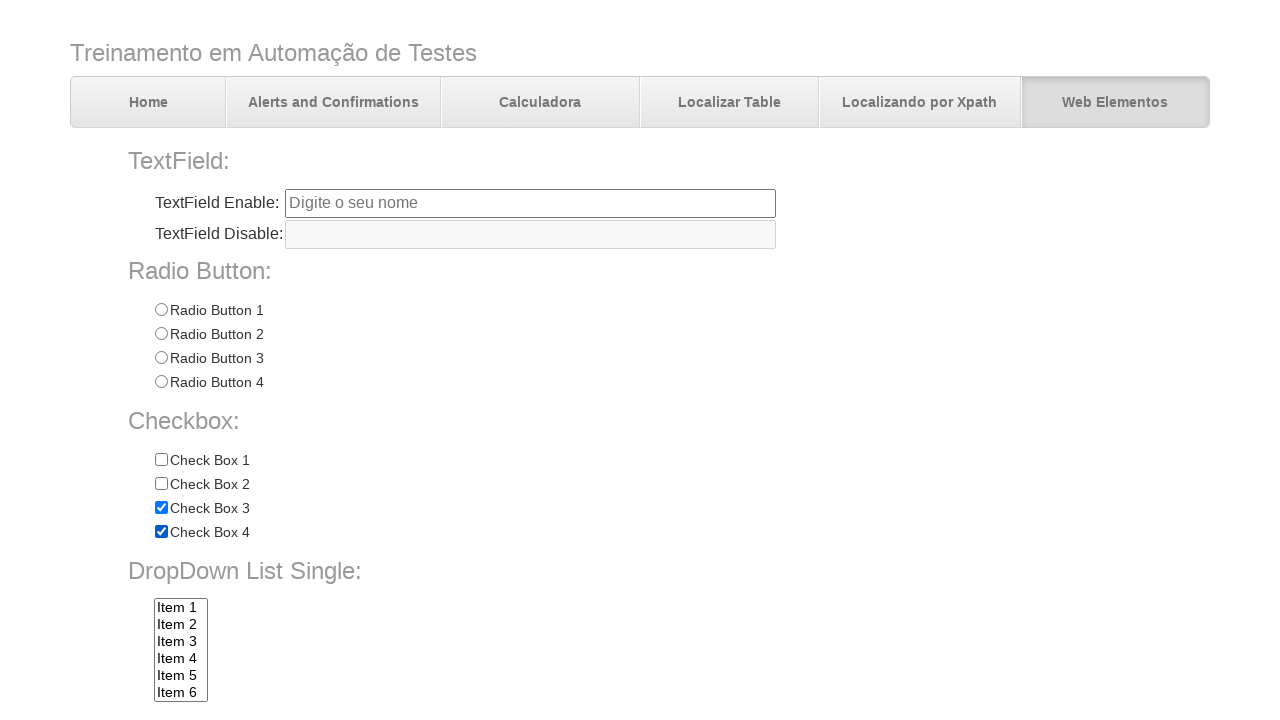